Tests that a todo item is removed when an empty string is entered during editing

Starting URL: https://demo.playwright.dev/todomvc

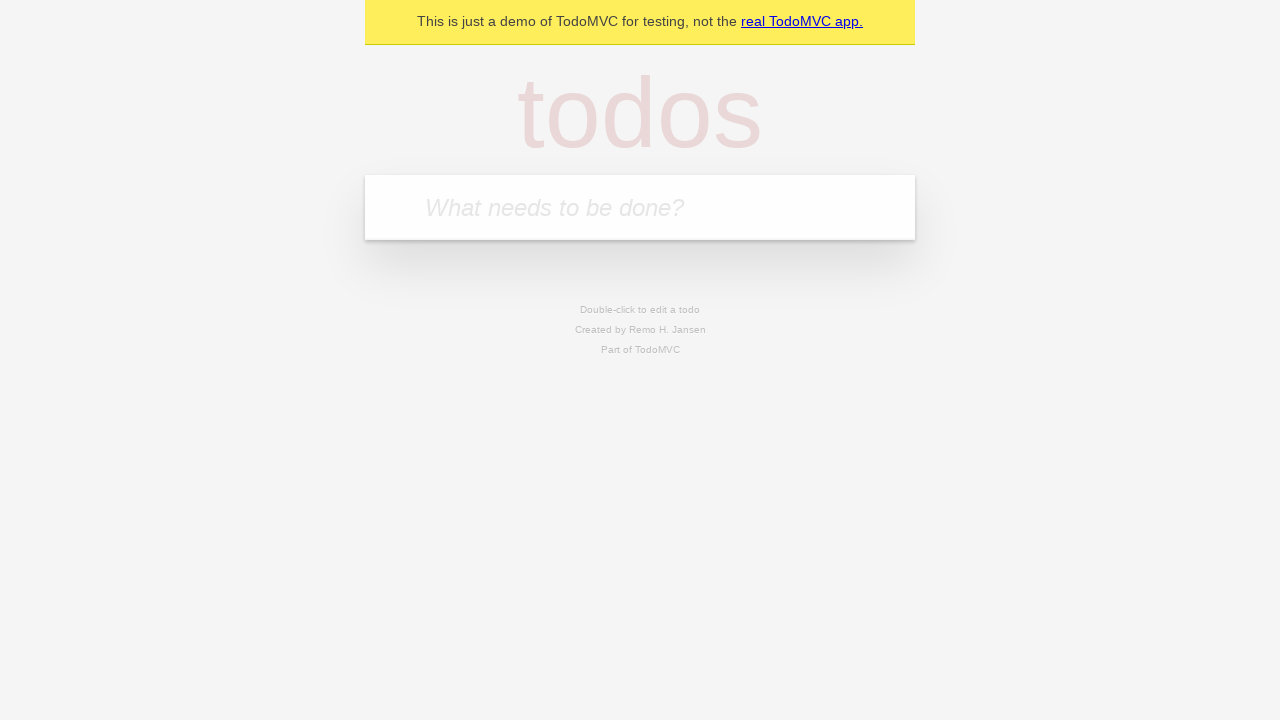

Filled todo input with 'buy some cheese' on internal:attr=[placeholder="What needs to be done?"i]
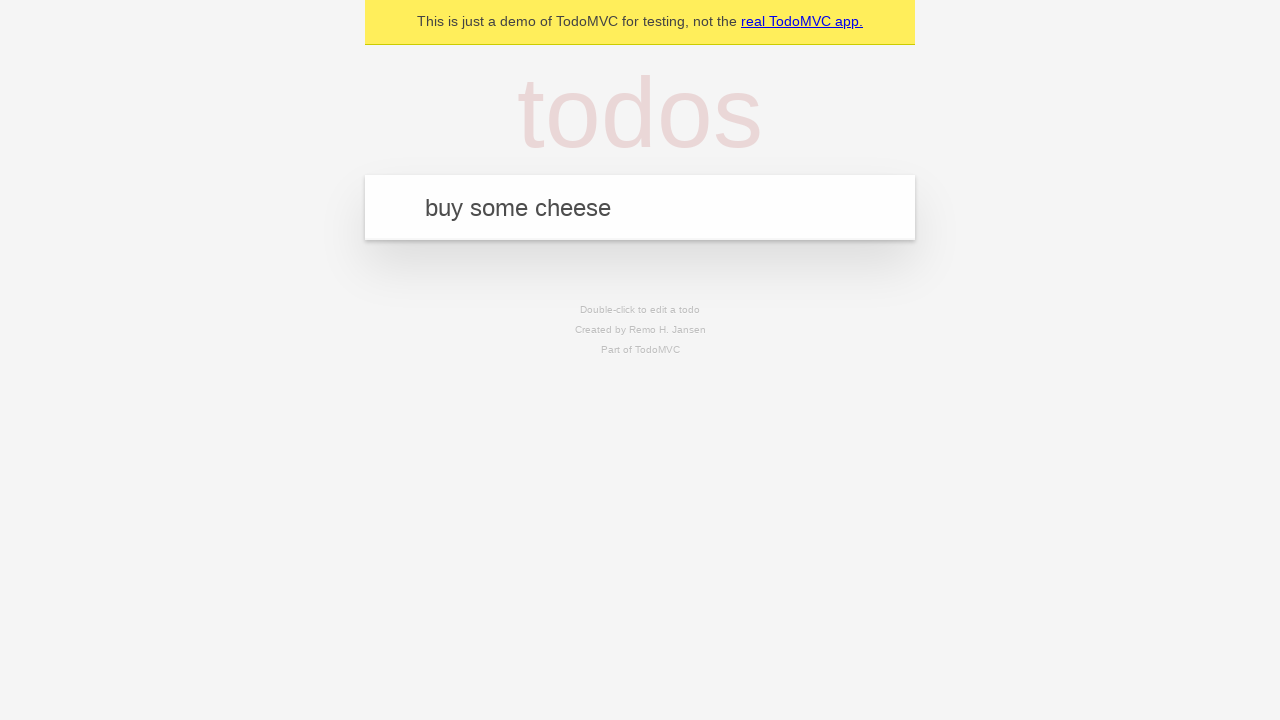

Pressed Enter to create todo 'buy some cheese' on internal:attr=[placeholder="What needs to be done?"i]
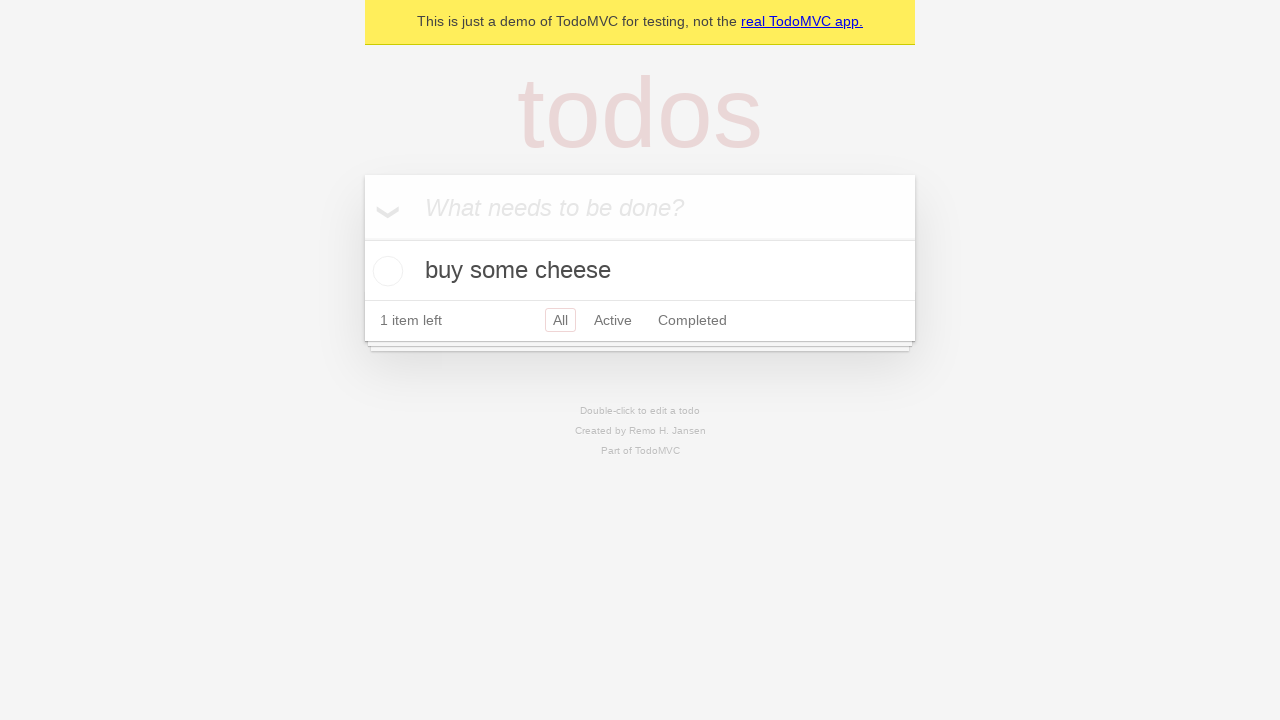

Filled todo input with 'feed the cat' on internal:attr=[placeholder="What needs to be done?"i]
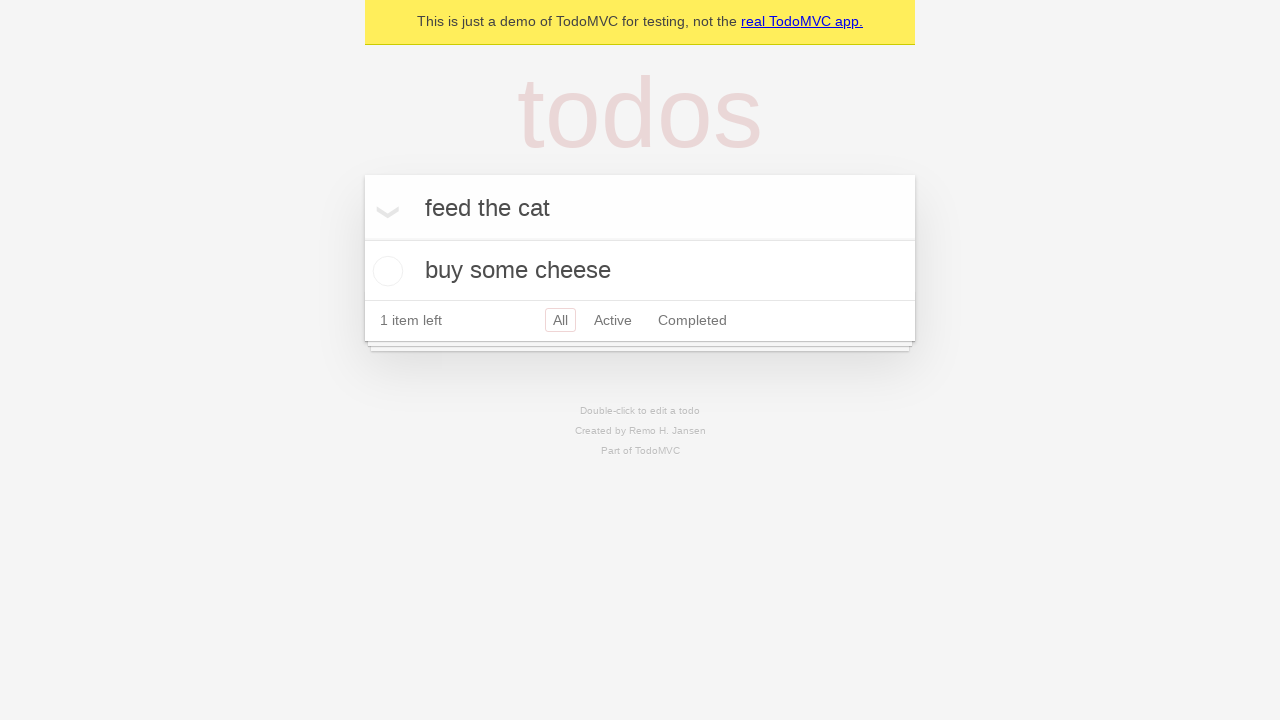

Pressed Enter to create todo 'feed the cat' on internal:attr=[placeholder="What needs to be done?"i]
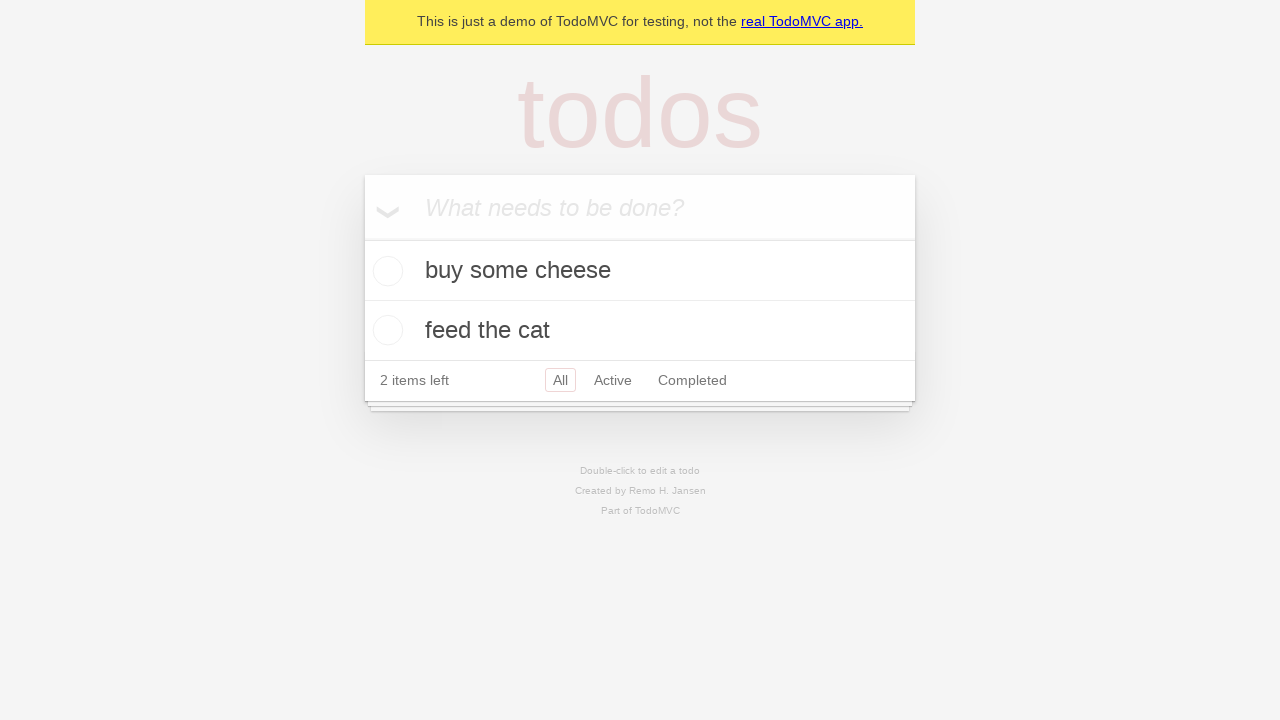

Filled todo input with 'book a doctors appointment' on internal:attr=[placeholder="What needs to be done?"i]
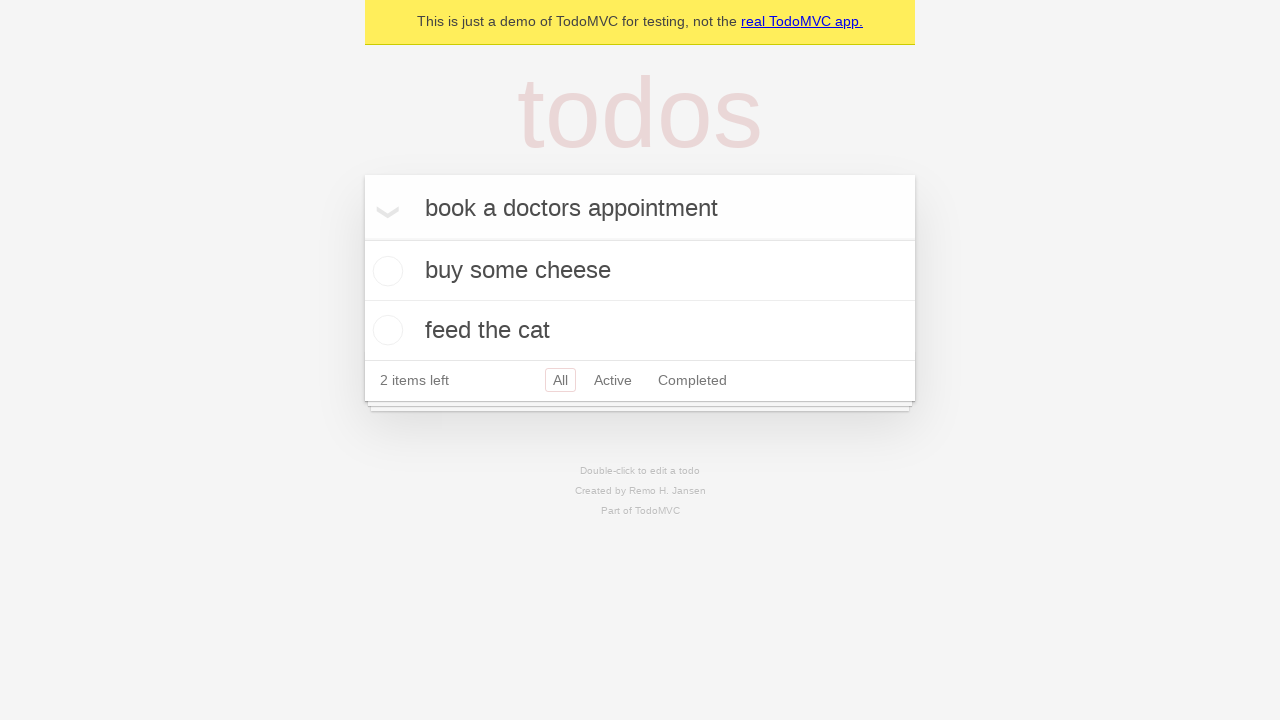

Pressed Enter to create todo 'book a doctors appointment' on internal:attr=[placeholder="What needs to be done?"i]
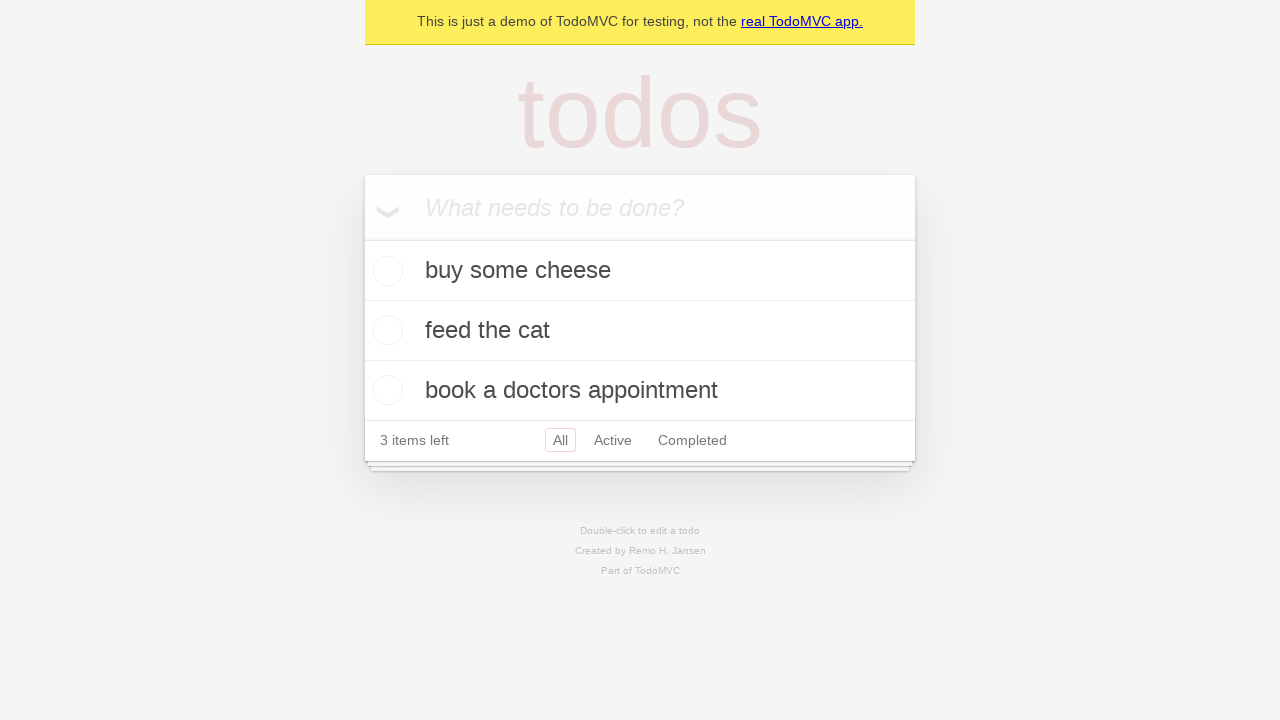

Double-clicked second todo item to enter edit mode at (640, 331) on internal:testid=[data-testid="todo-item"s] >> nth=1
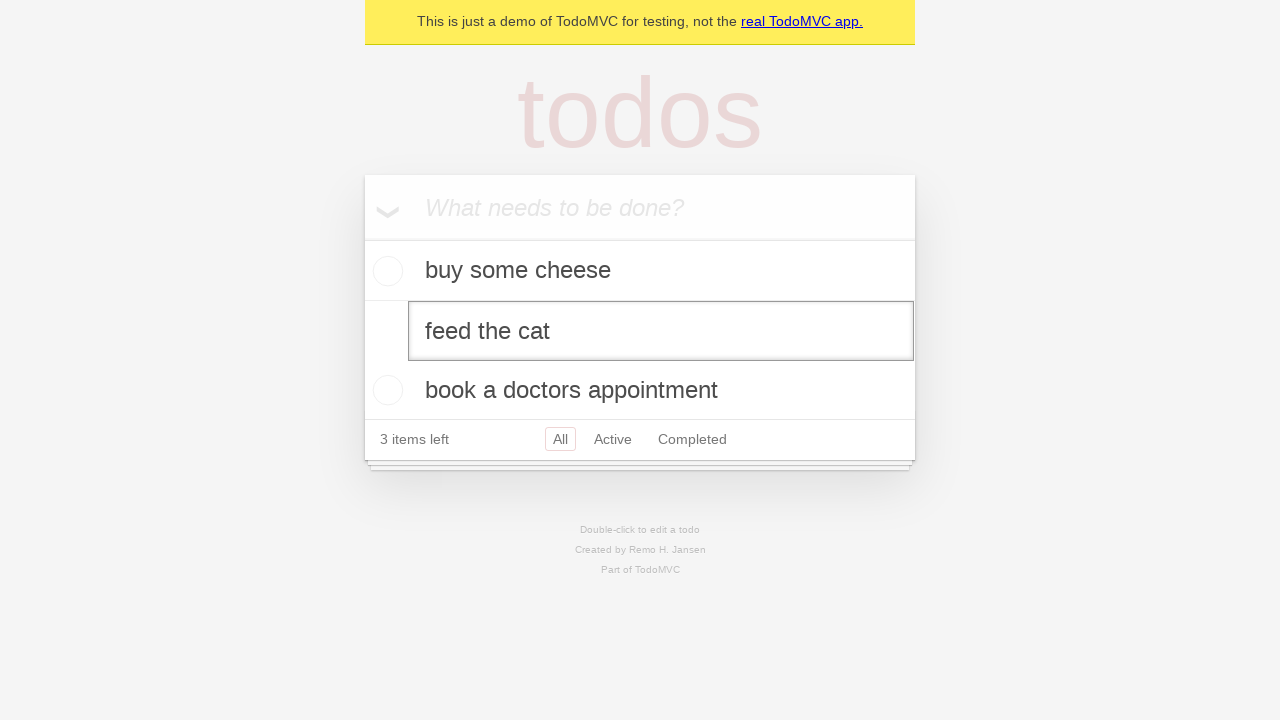

Cleared the todo item text to empty string on internal:testid=[data-testid="todo-item"s] >> nth=1 >> internal:role=textbox[nam
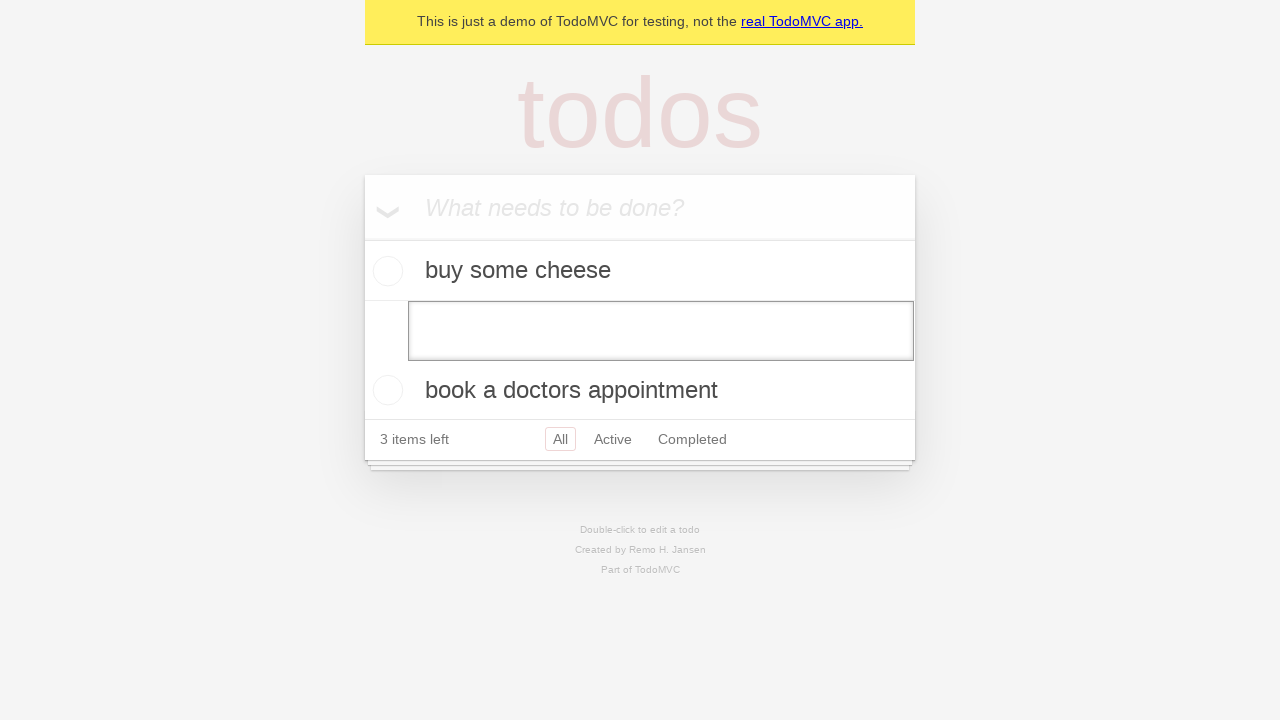

Pressed Enter to submit empty text, removing the todo item on internal:testid=[data-testid="todo-item"s] >> nth=1 >> internal:role=textbox[nam
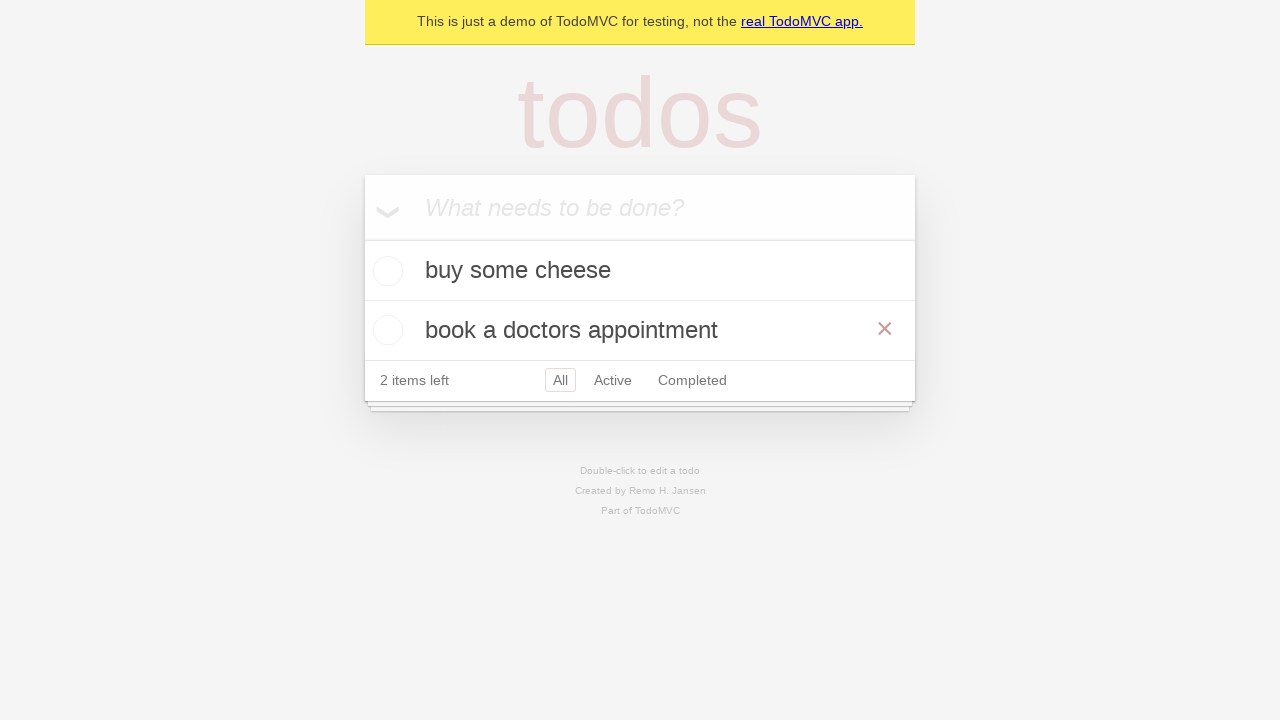

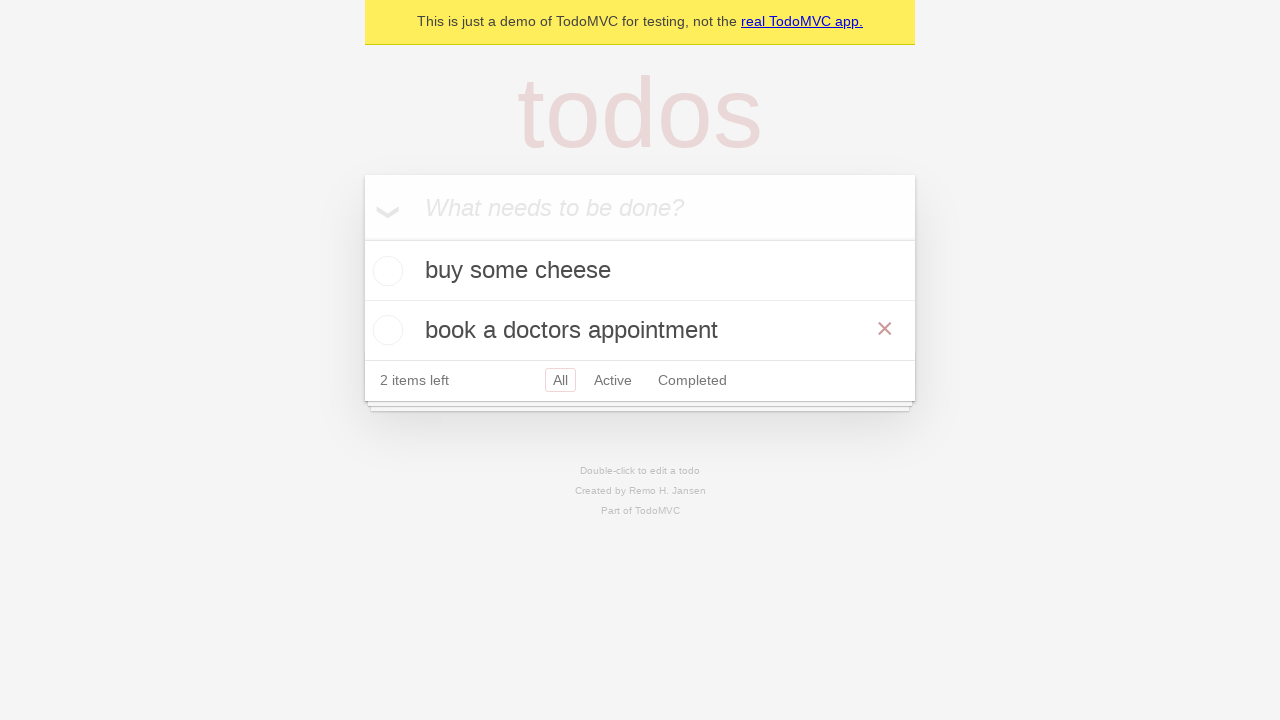